Tests JavaScript prompt dialog by clicking the prompt button, entering text, and accepting the dialog

Starting URL: https://the-internet.herokuapp.com/javascript_alerts

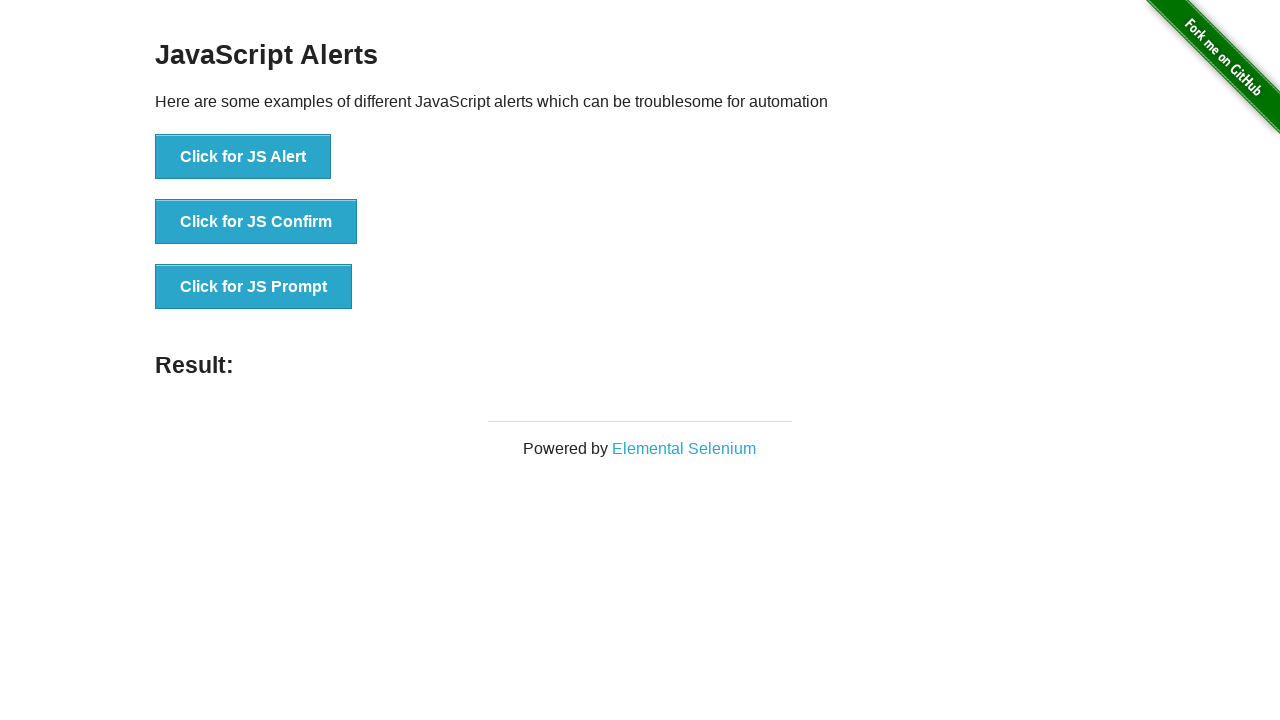

Set up dialog handler to accept prompt with text 'Abdullah'
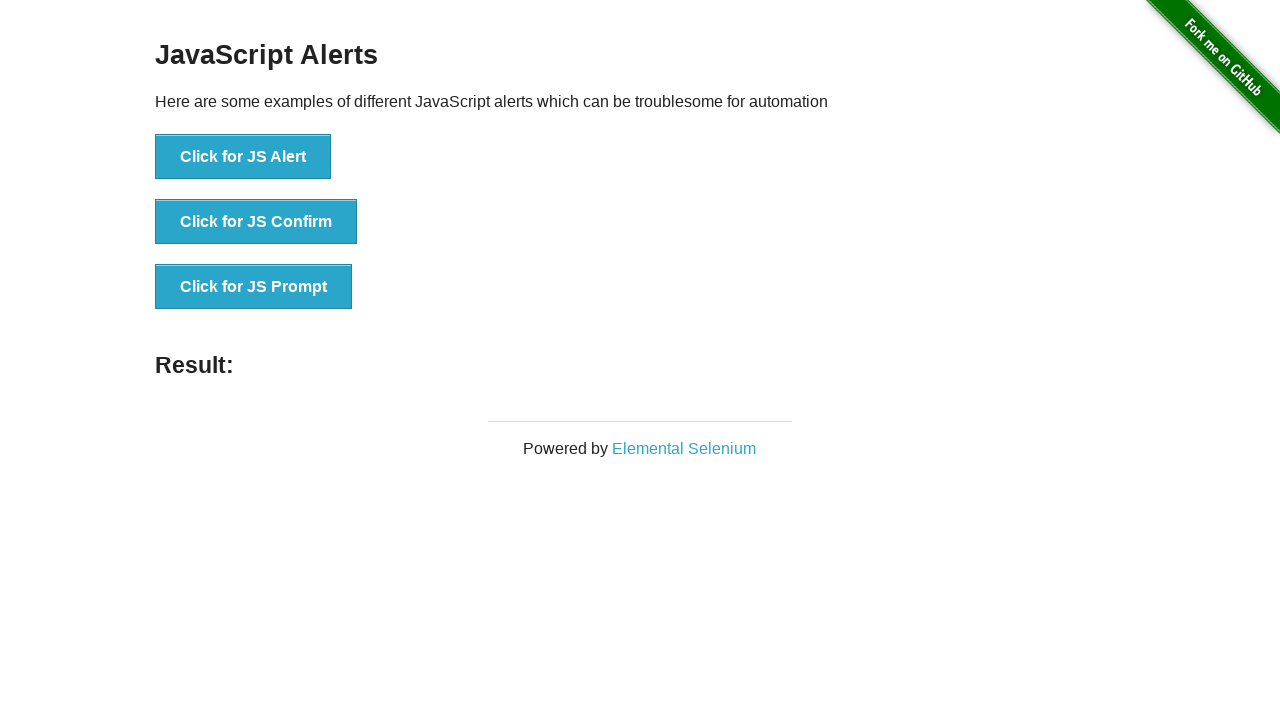

Clicked on the JS Prompt button at (254, 287) on text='Click for JS Prompt'
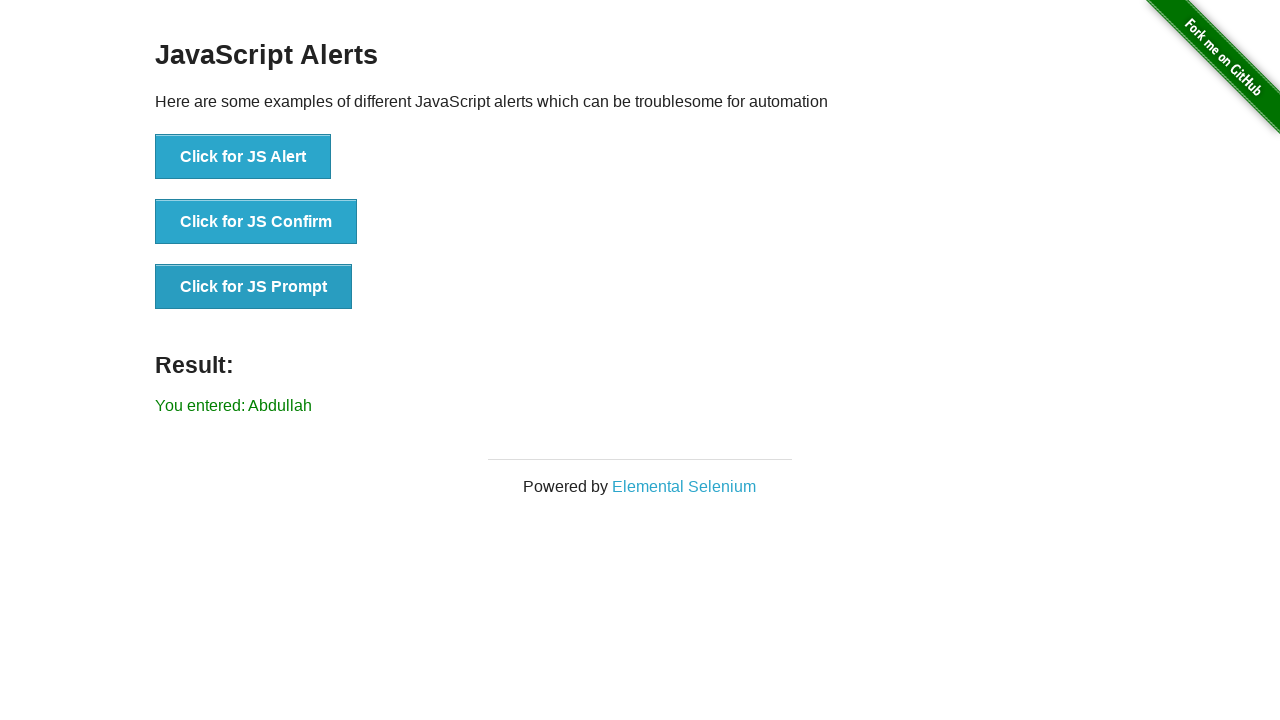

Verified that the prompt result contains the entered text 'Abdullah'
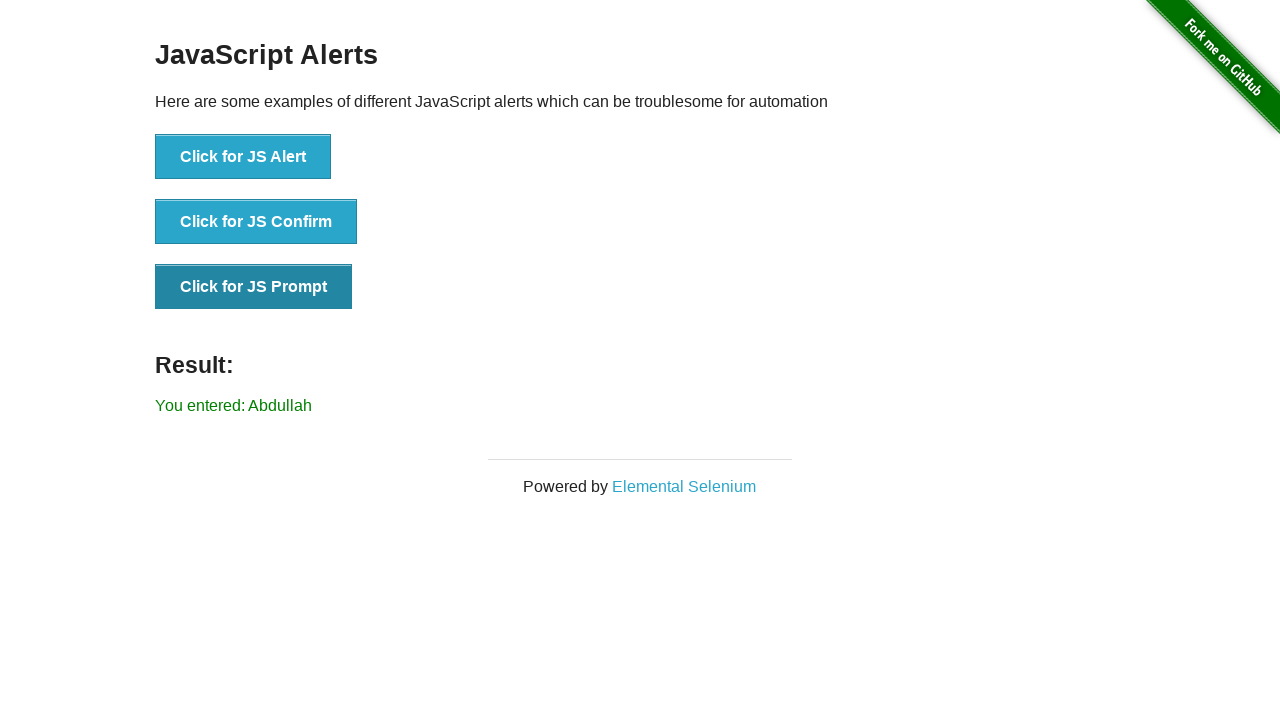

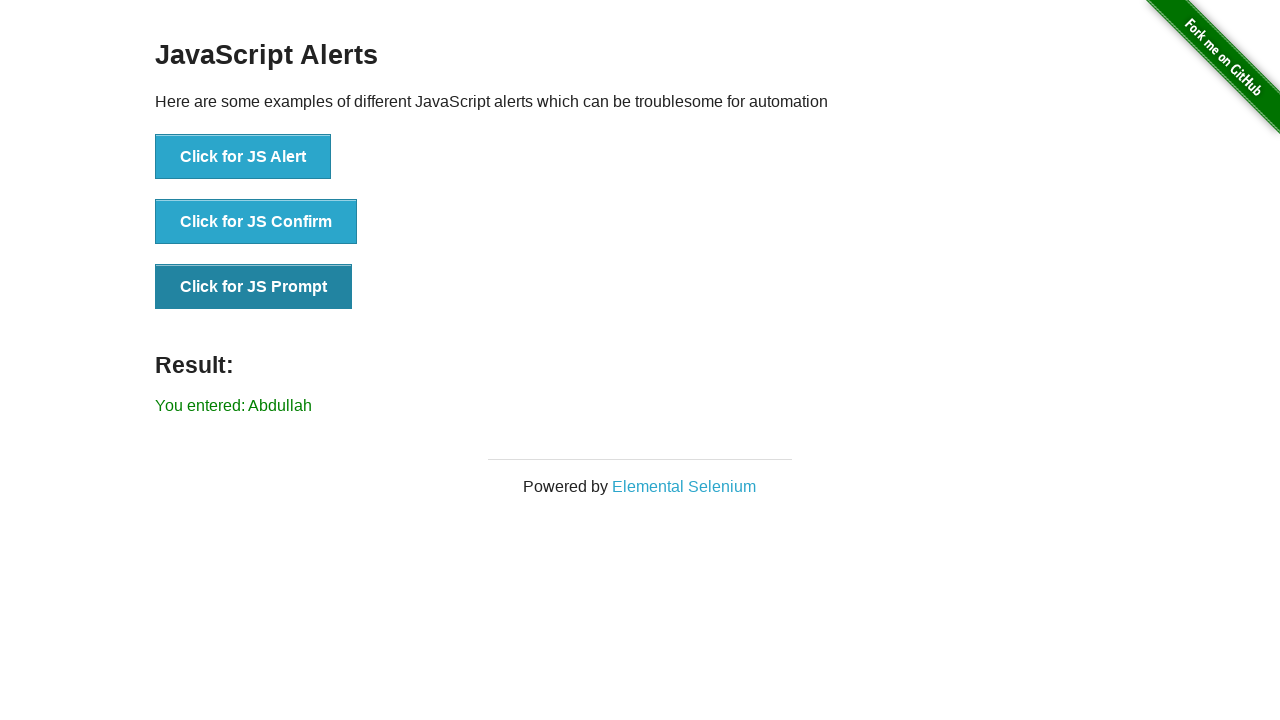